Fills out a sign-up form with first name, last name, and email, then submits the form

Starting URL: https://secure-retreat-92358.herokuapp.com/

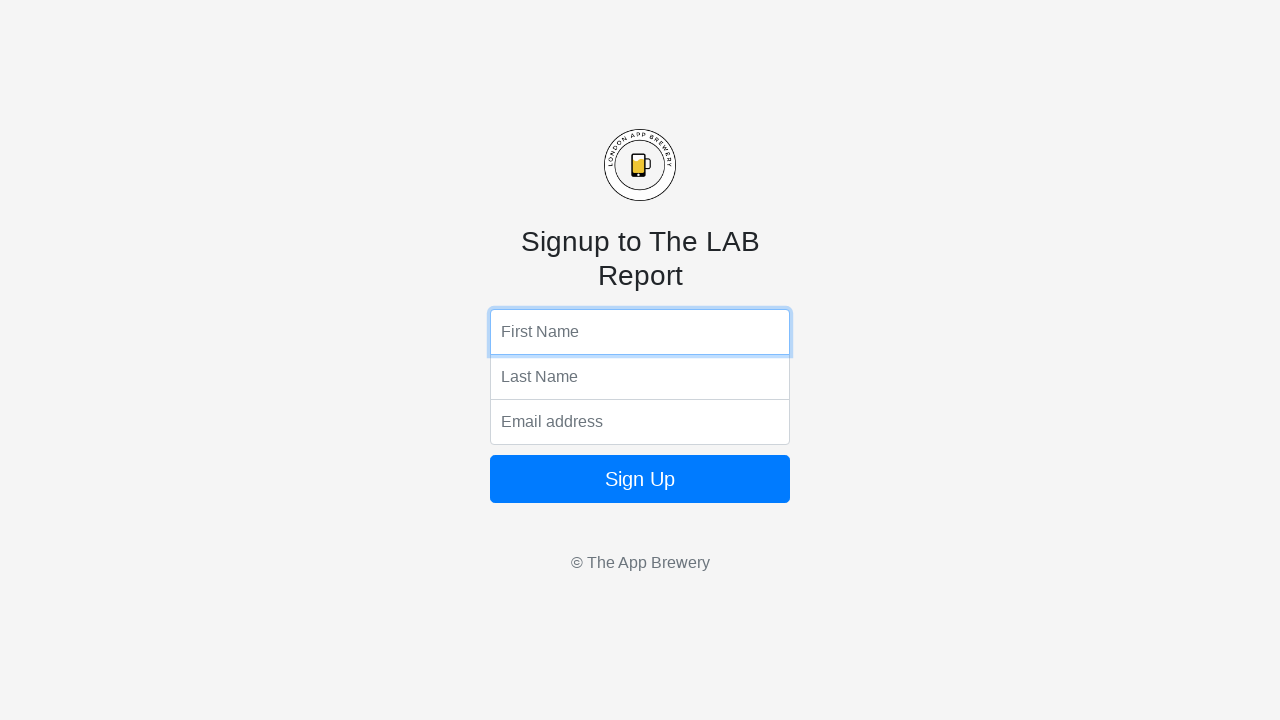

Navigated to sign-up form page
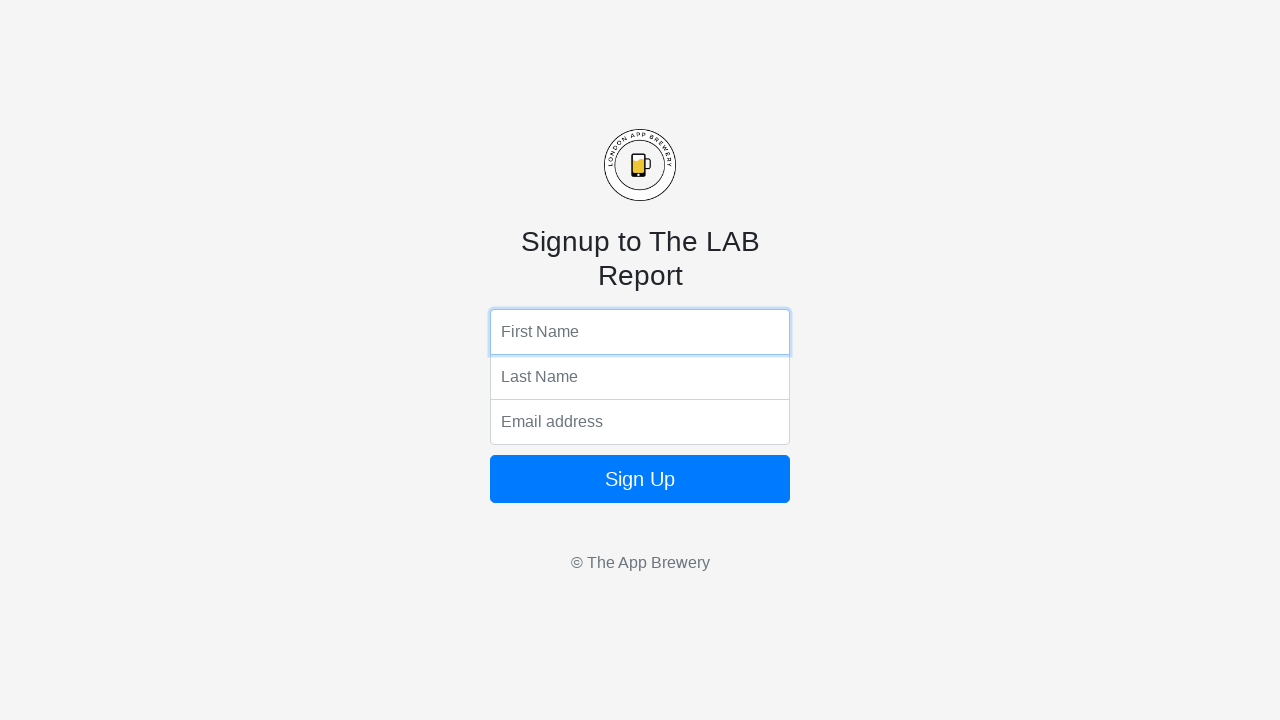

Filled first name field with 'Zelkova' on input[name='fName']
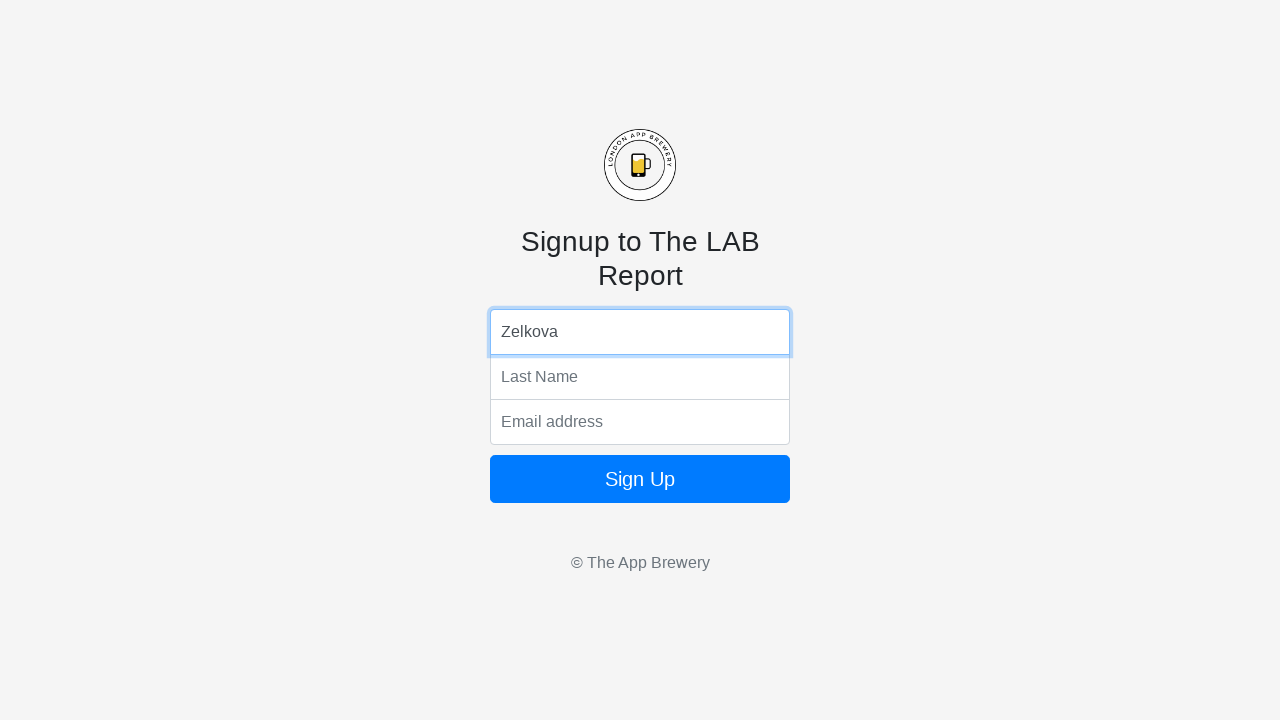

Filled last name field with 'Prunus' on input[name='lName']
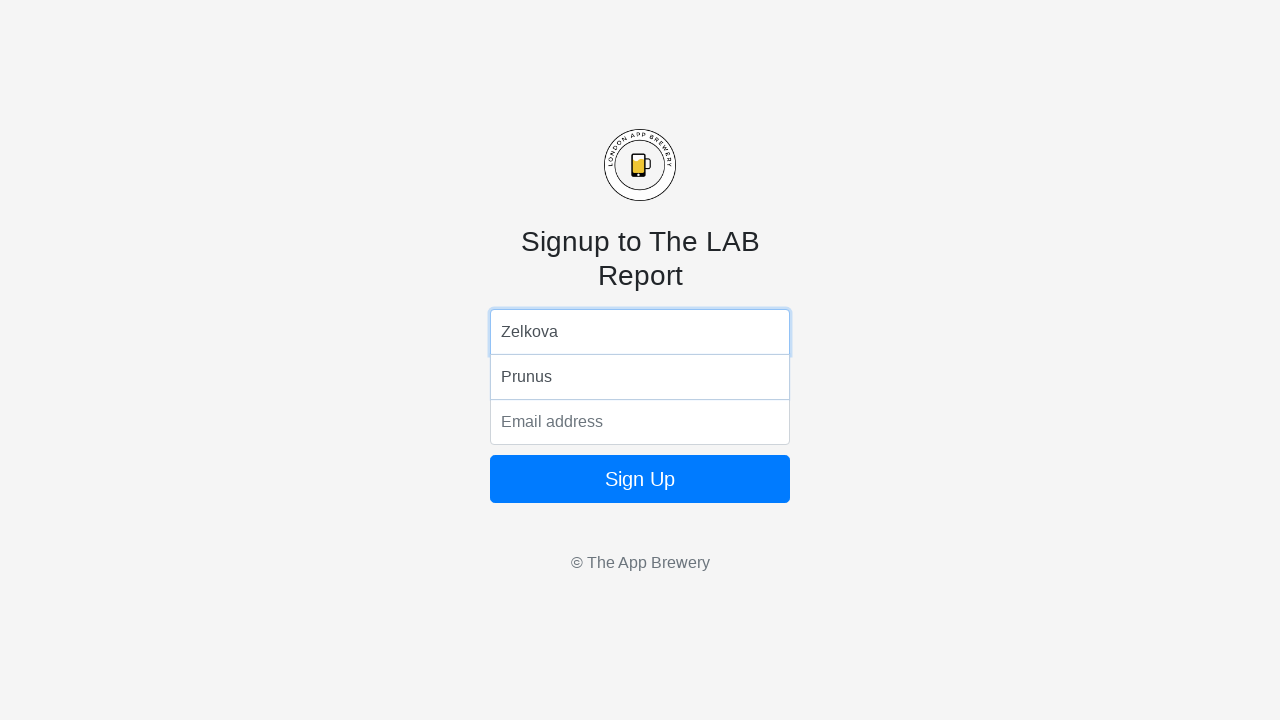

Filled email field with 'charmander@gmail.com' on input[name='email']
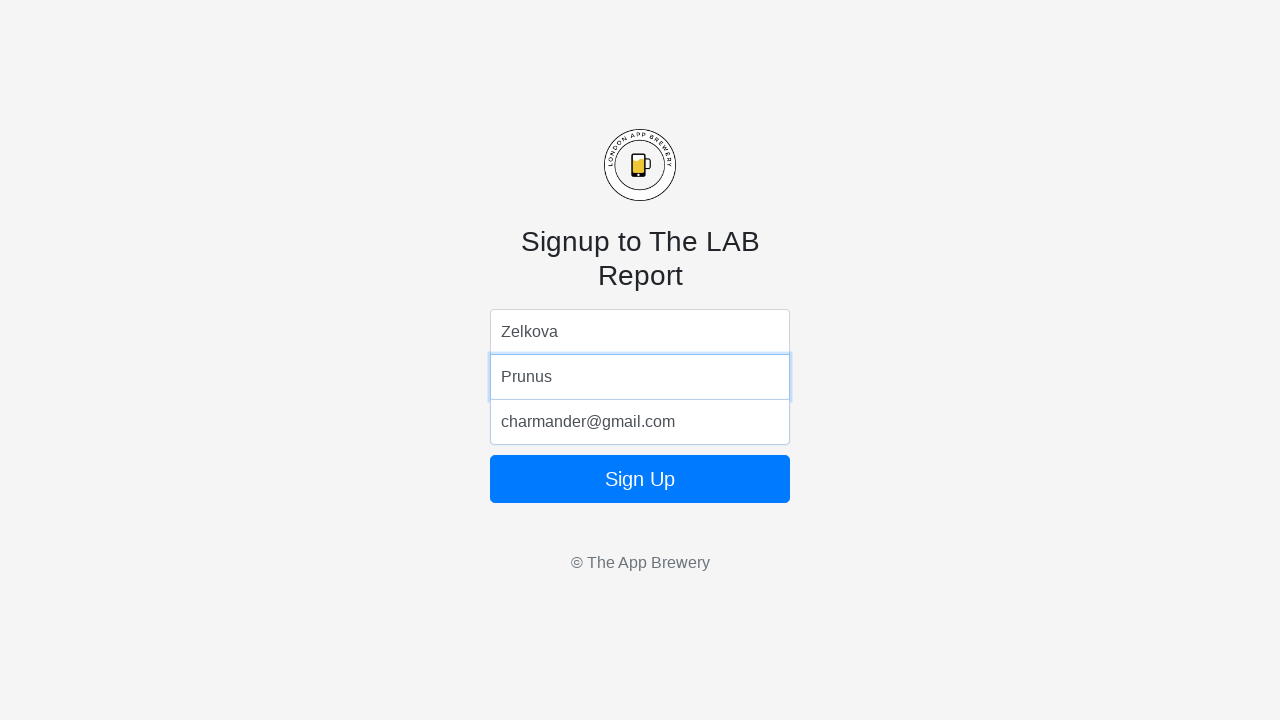

Submitted the sign-up form on xpath=//html/body/form/button
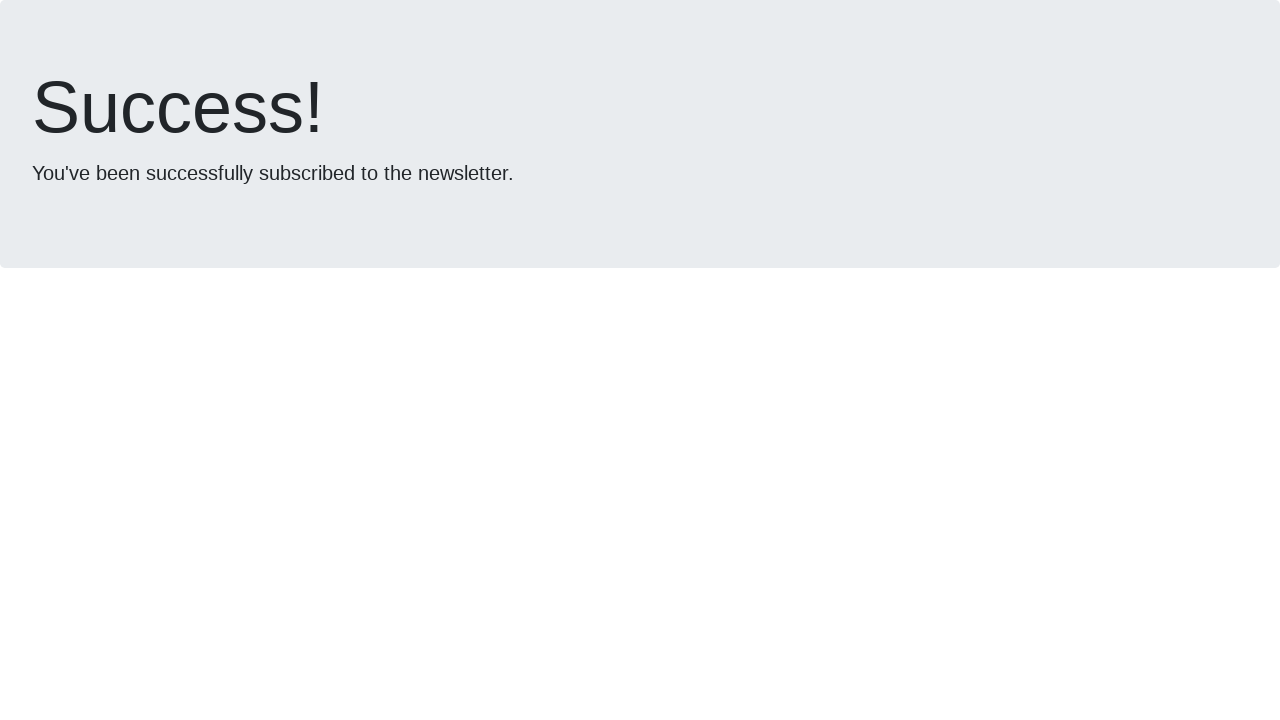

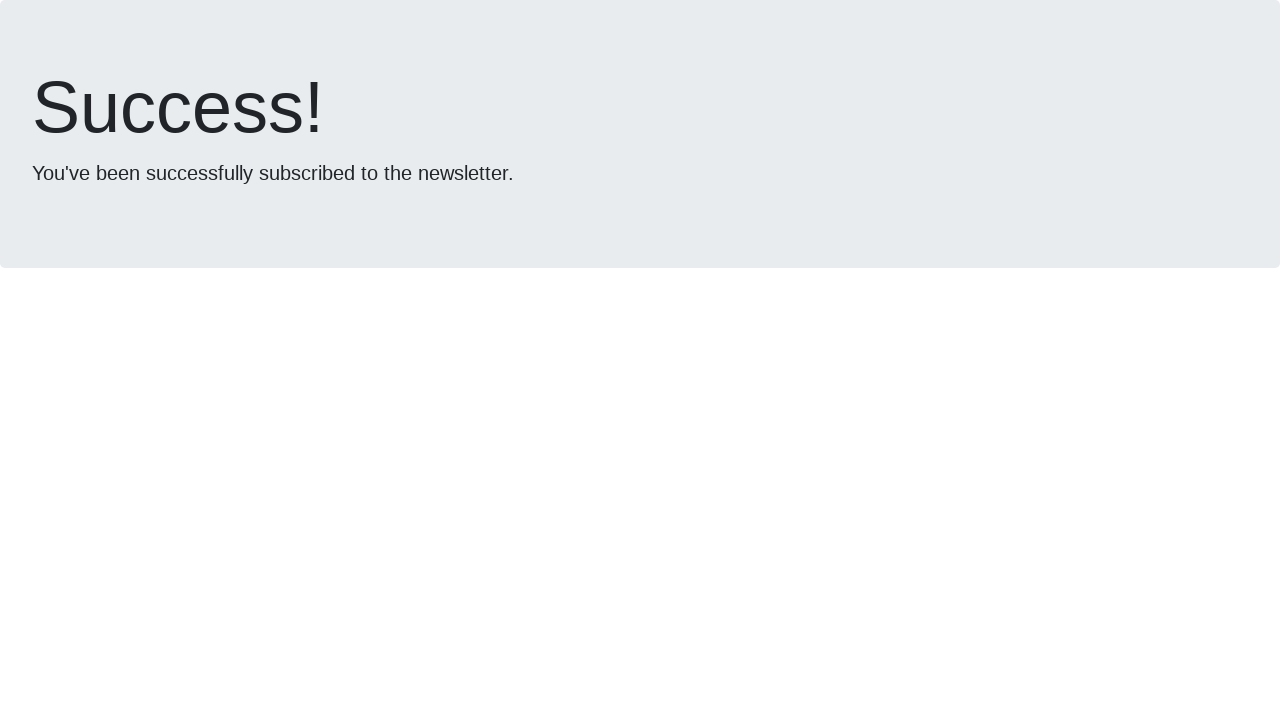